Tests handling a JavaScript alert by clicking a button that triggers an alert and accepting it

Starting URL: https://demoqa.com/alerts

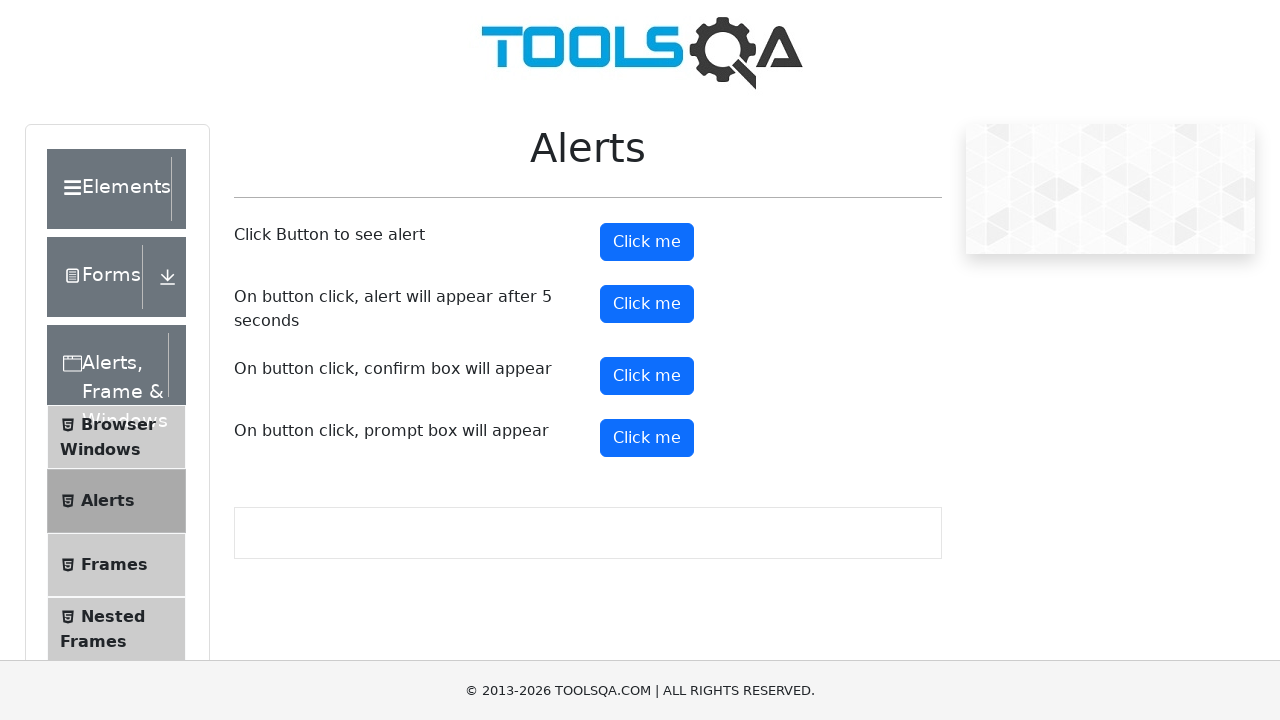

Clicked the alert trigger button at (647, 242) on button#alertButton
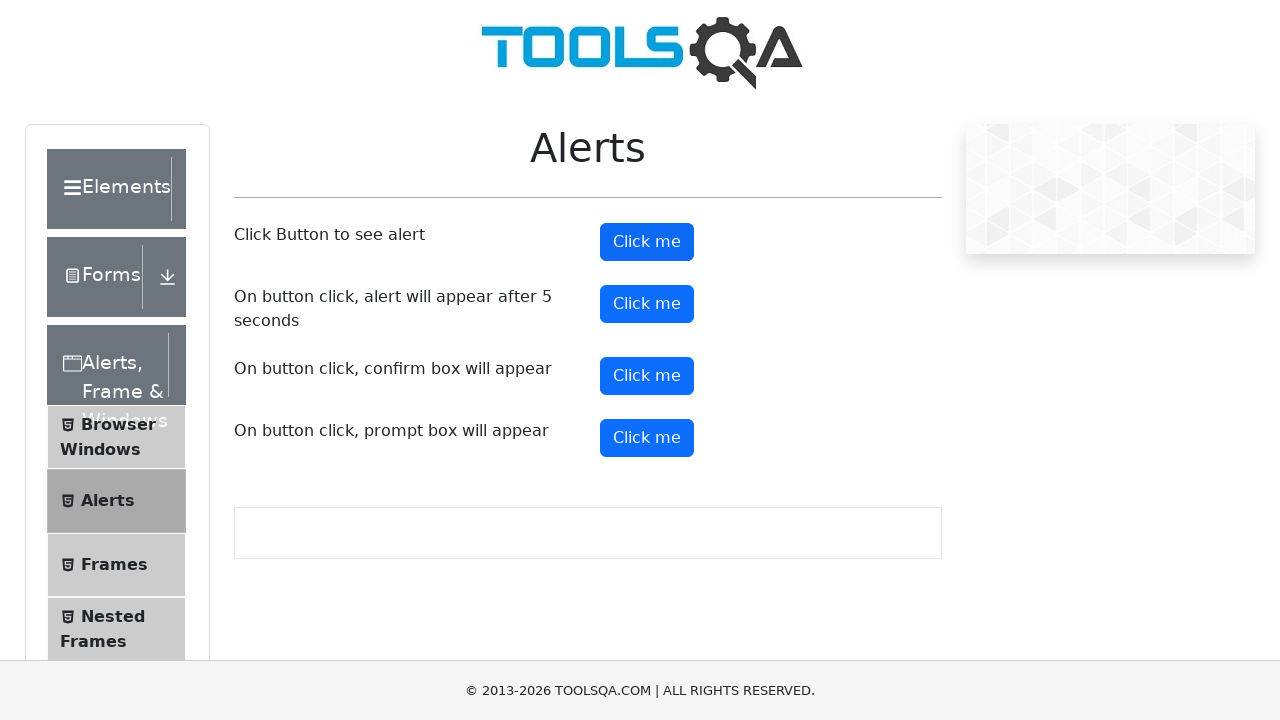

Set up dialog handler to accept alerts
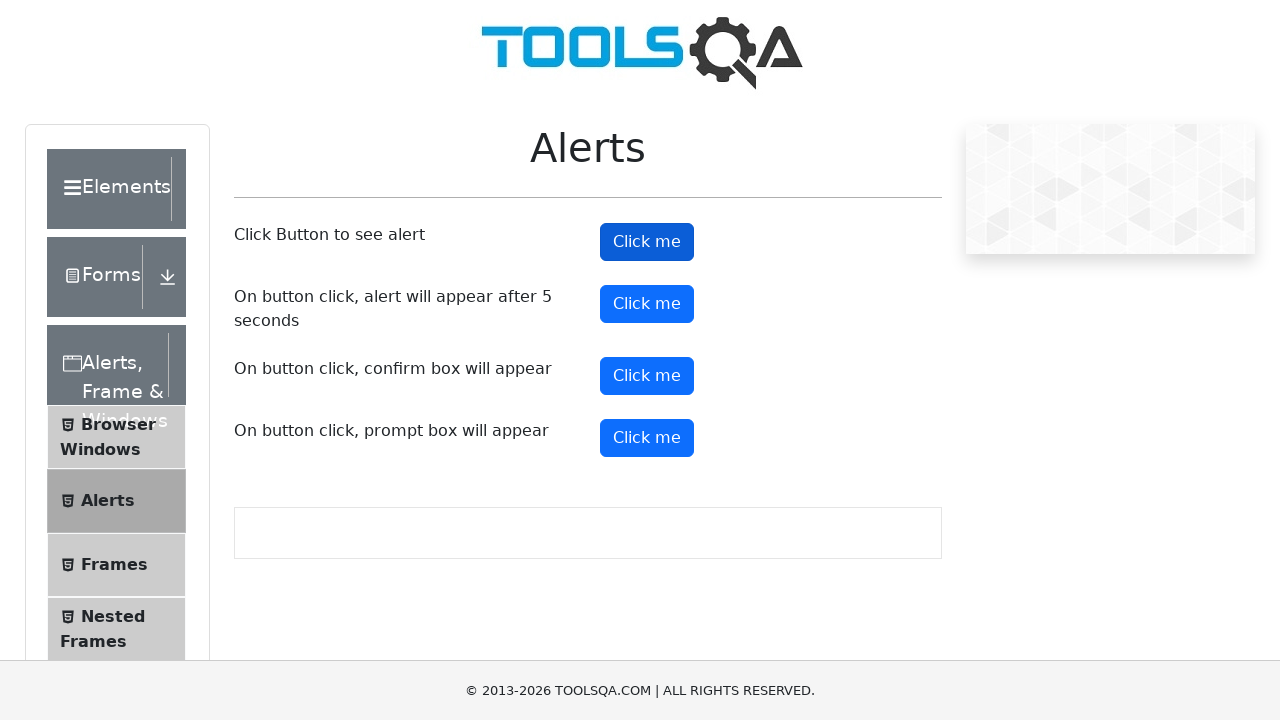

Alert was accepted and dialog closed
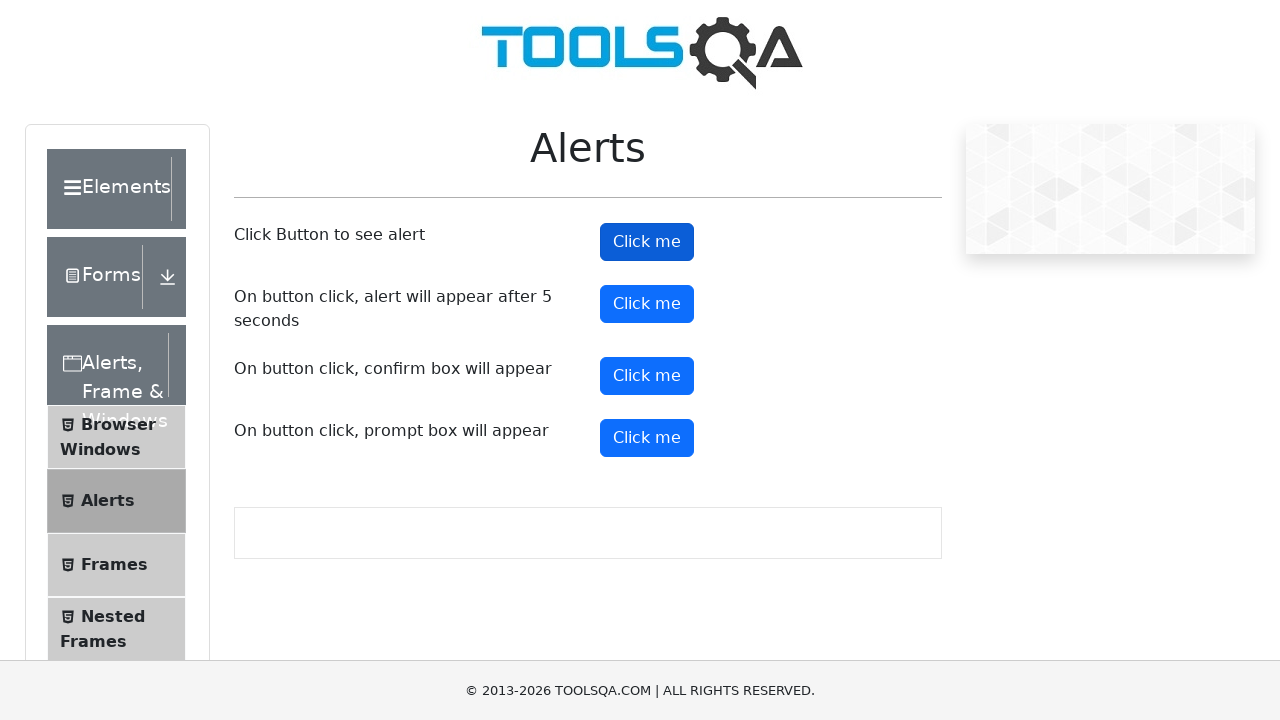

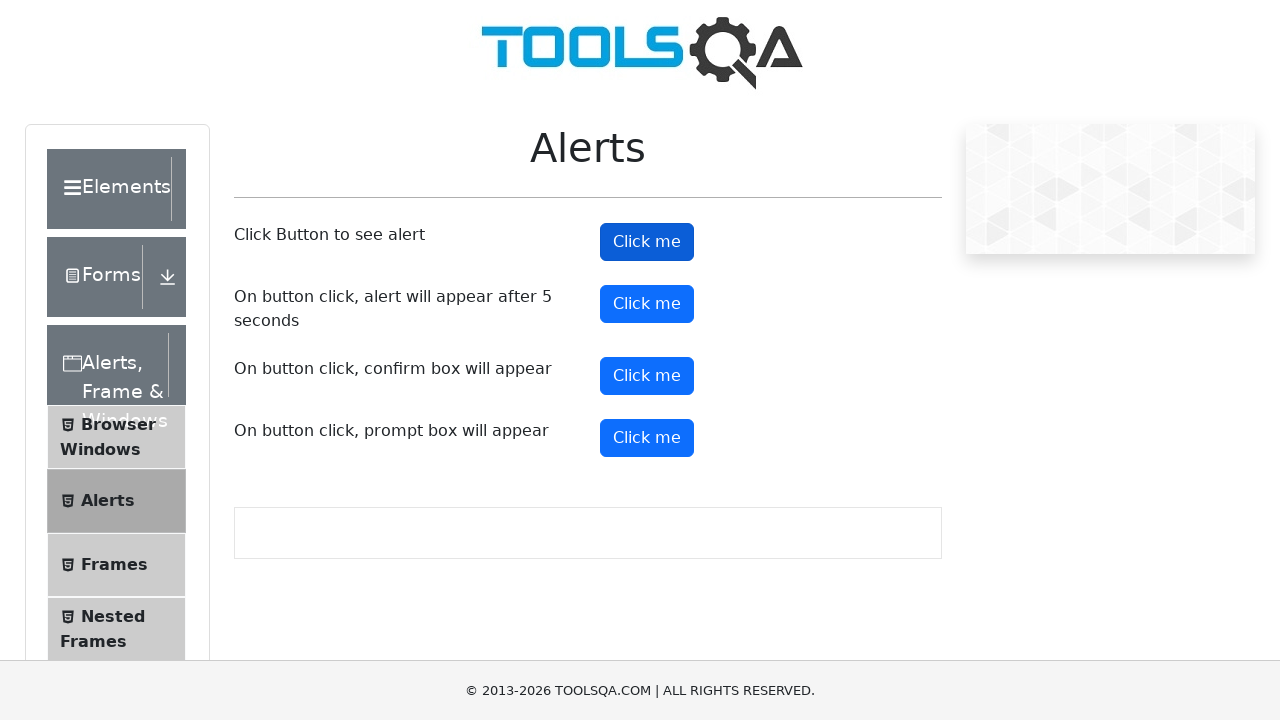